Tests finding an element by ID and retrieving its text content from a locators example page

Starting URL: https://kristinek.github.io/site/examples/locators

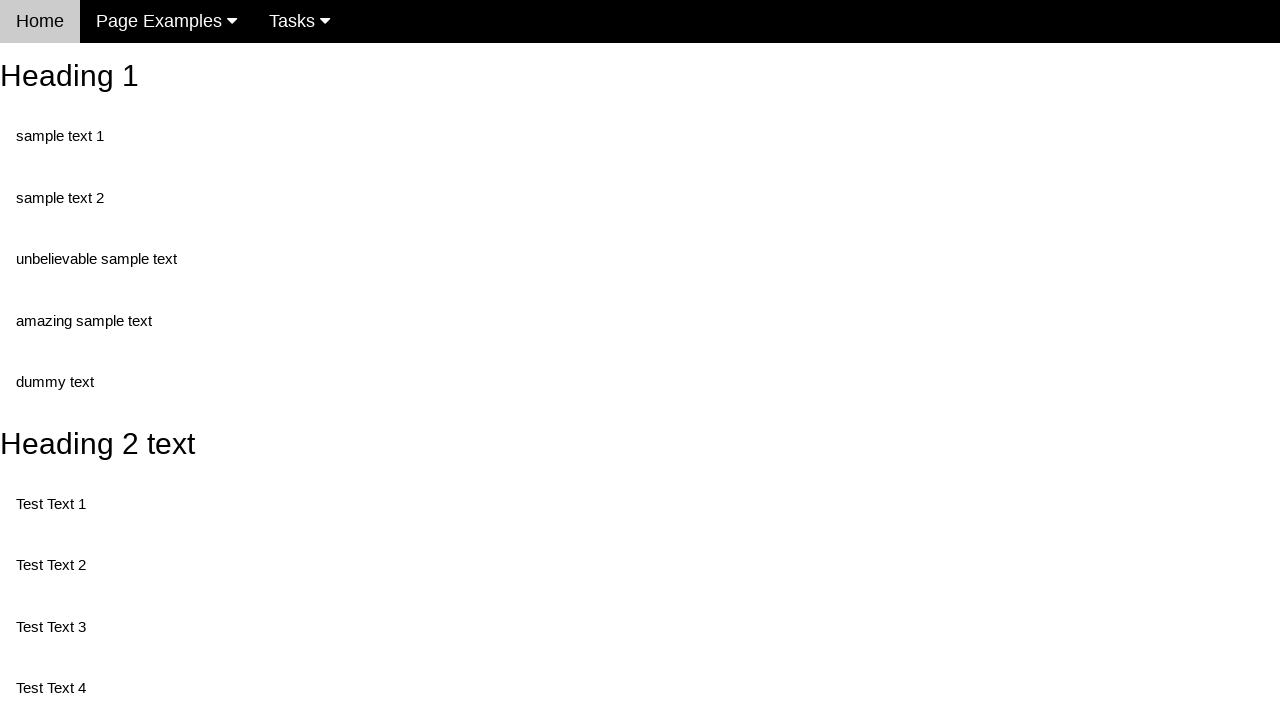

Navigated to locators example page
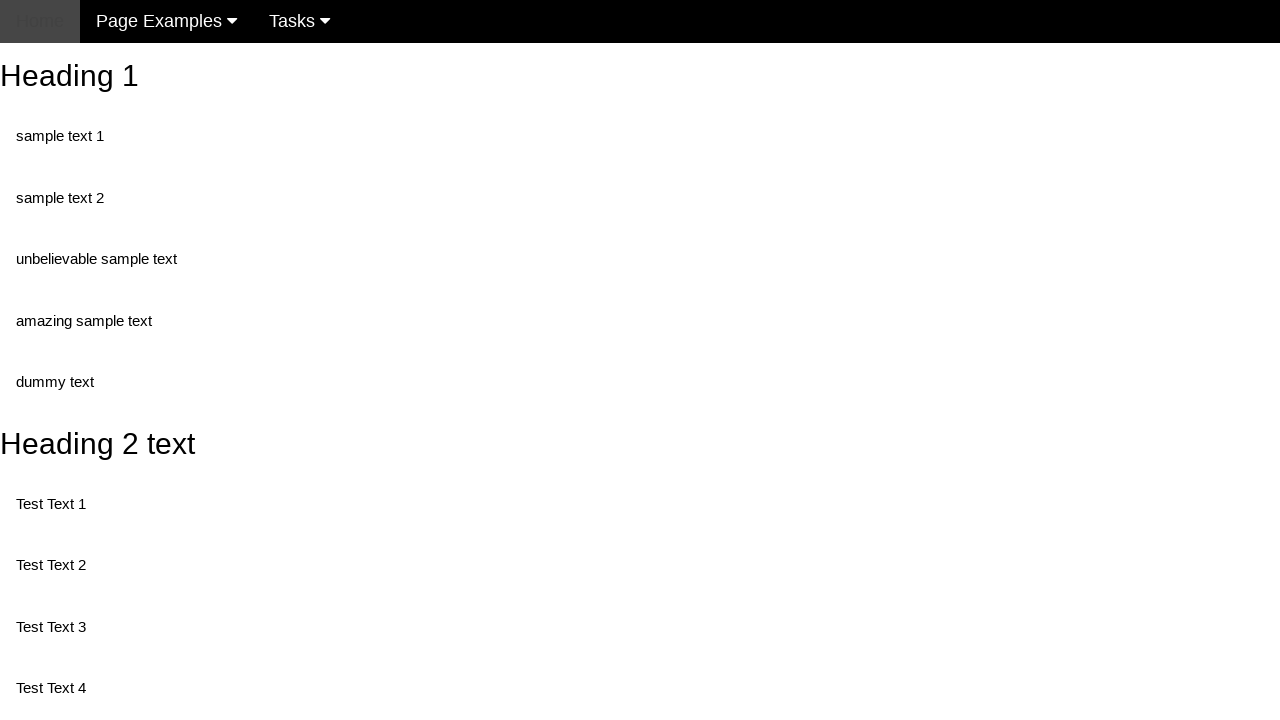

Located element with ID 'heading_2'
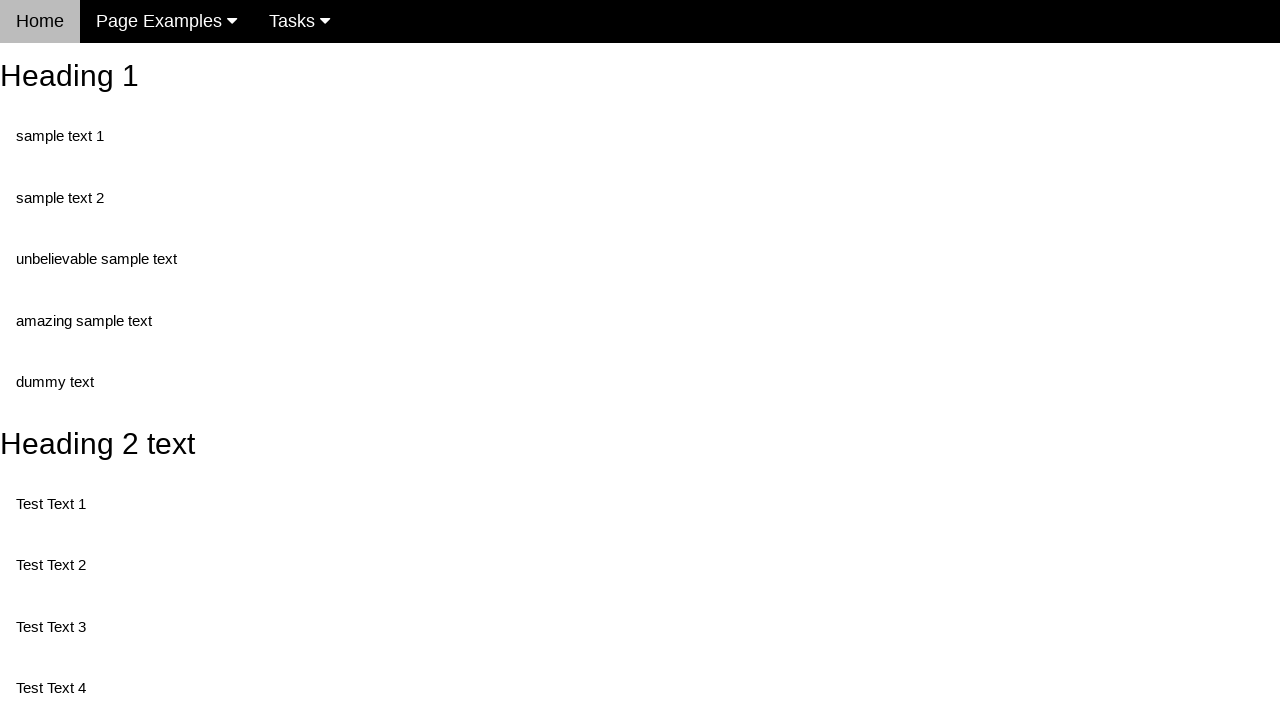

Heading element with ID 'heading_2' is now visible and ready
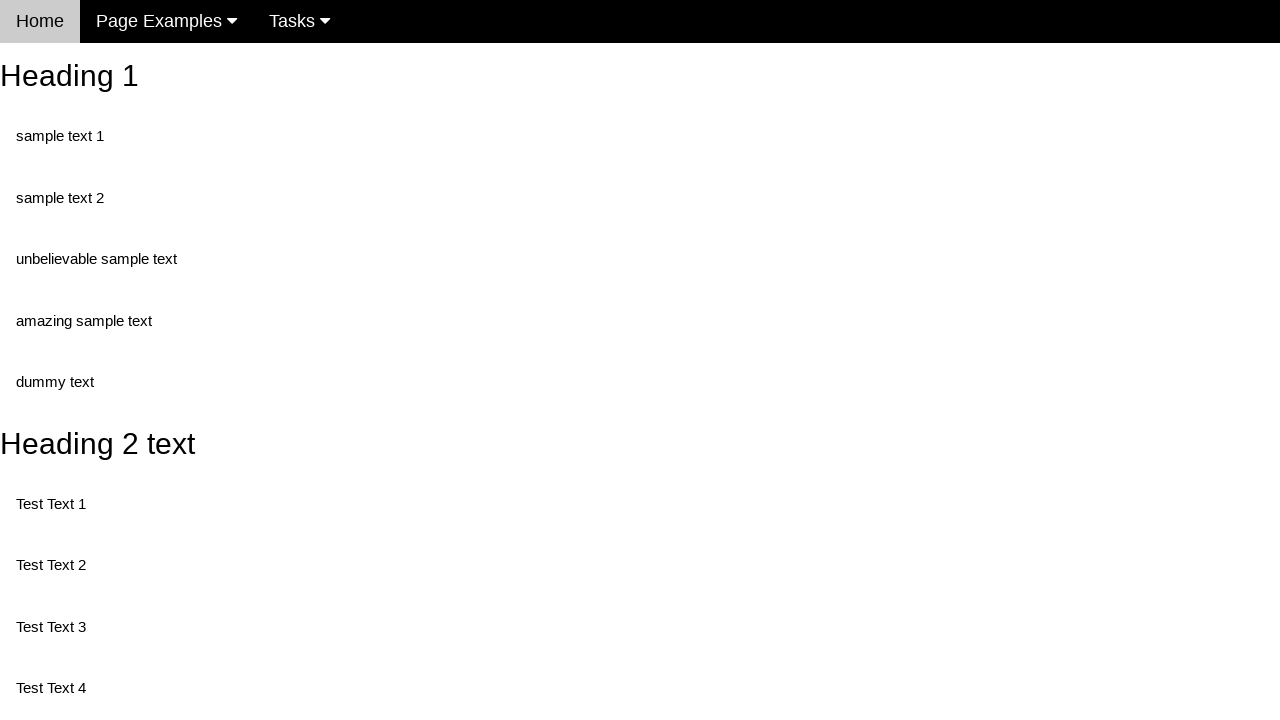

Retrieved text content from heading element: 'Heading 2 text'
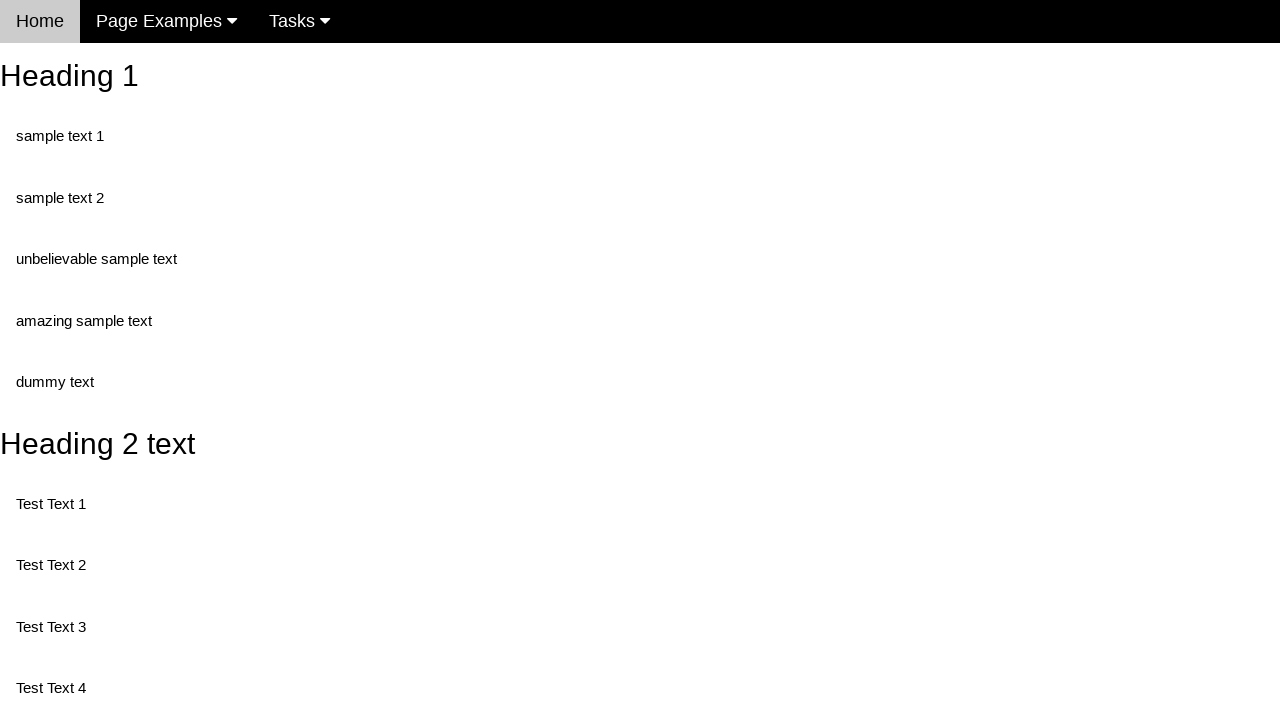

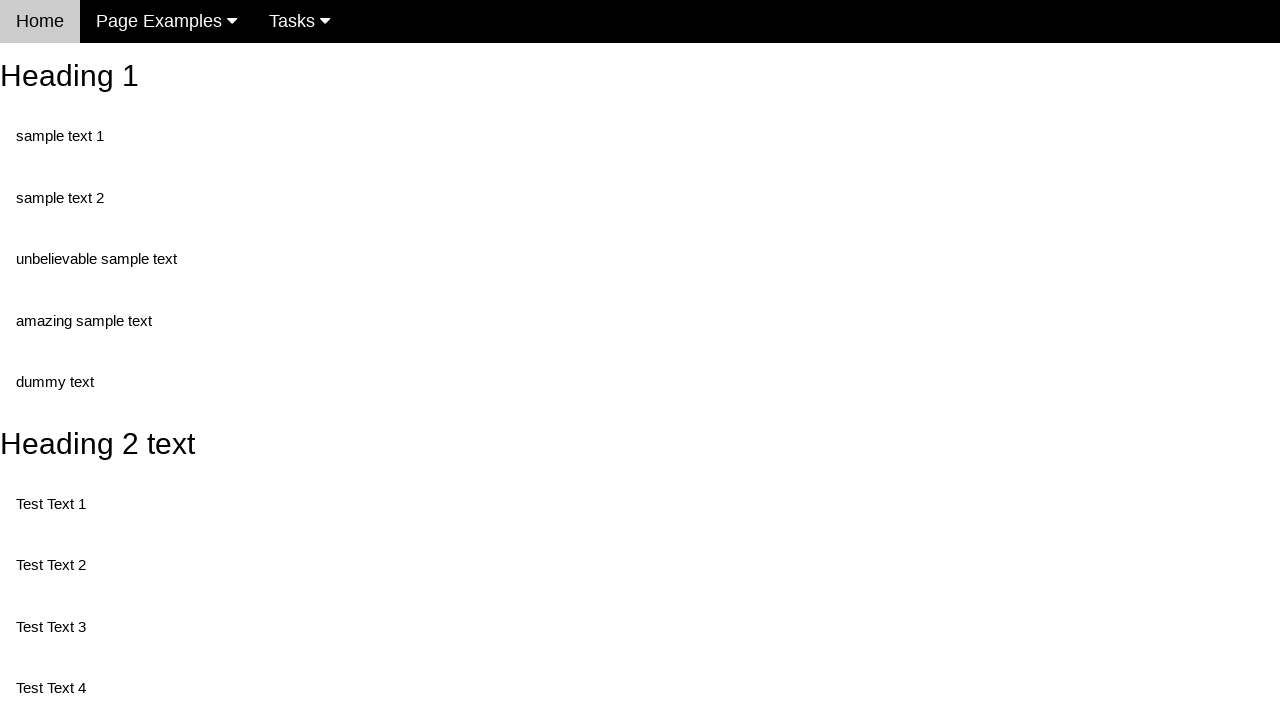